Tests a web form by entering text into a text box, submitting the form, and verifying the confirmation message is displayed

Starting URL: https://www.selenium.dev/selenium/web/web-form.html

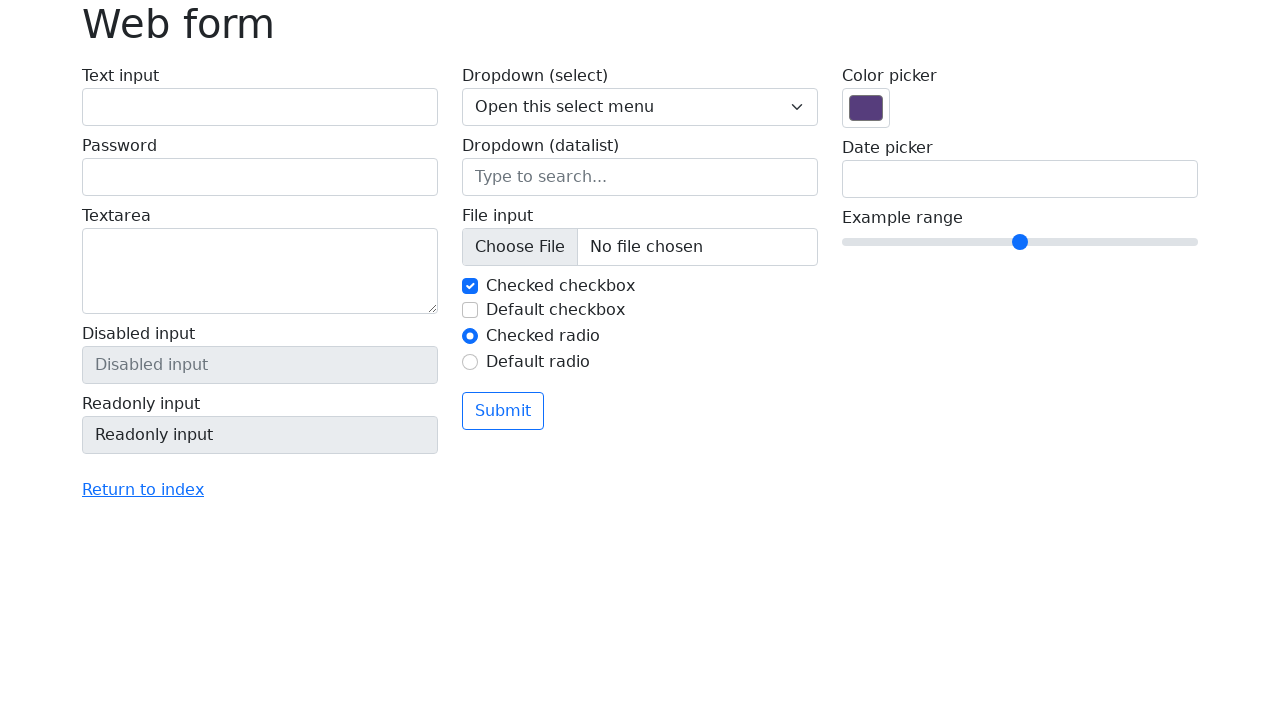

Filled text box with 'Selenium' on input[name='my-text']
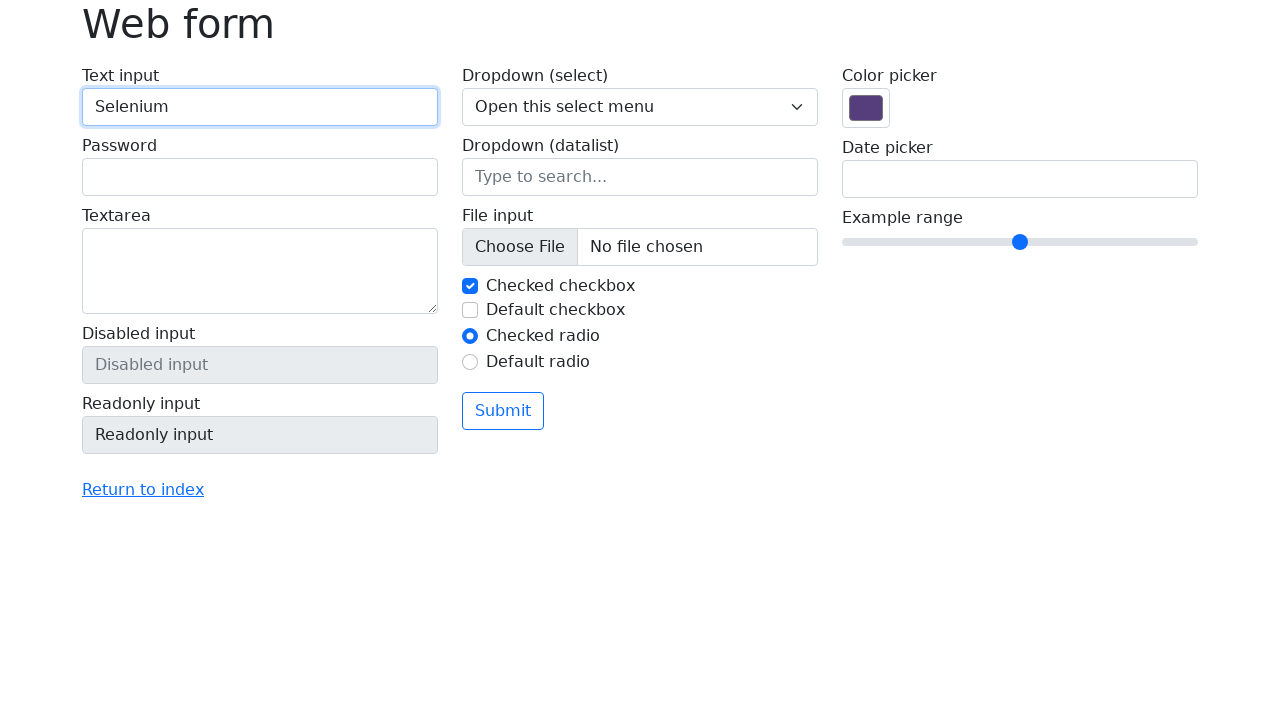

Clicked the submit button at (503, 411) on button
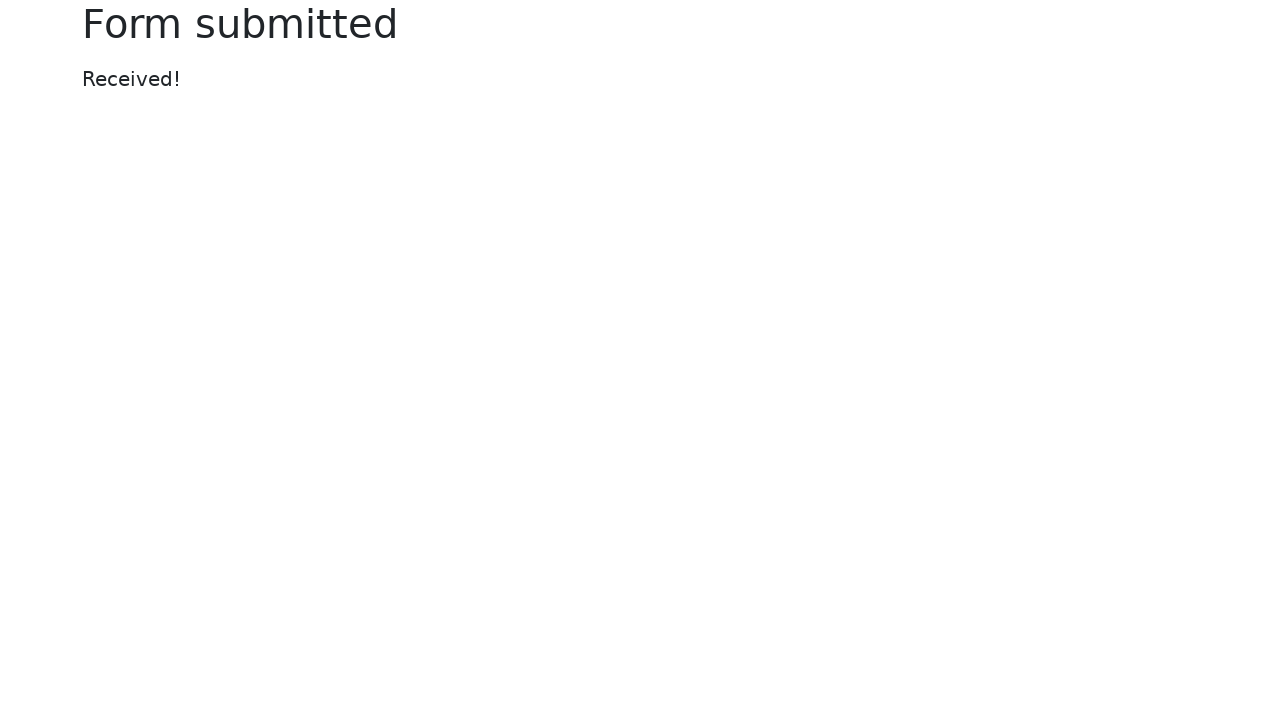

Confirmation message appeared
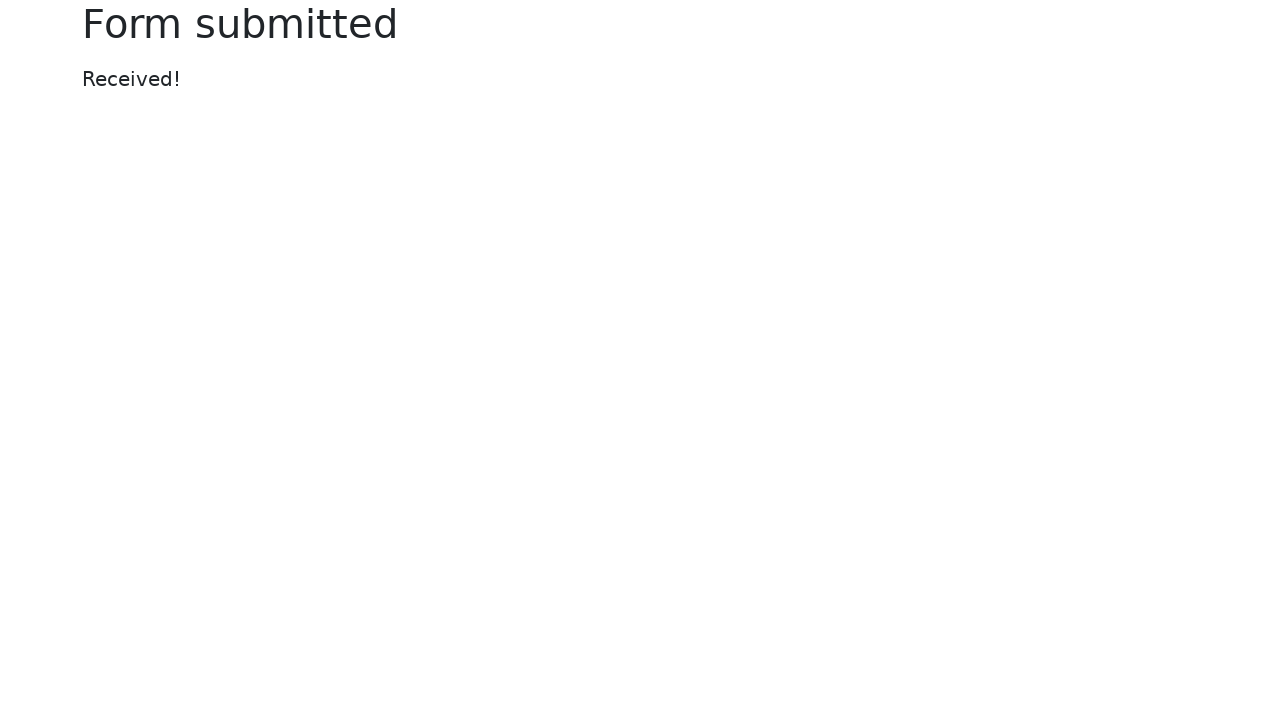

Retrieved confirmation message text
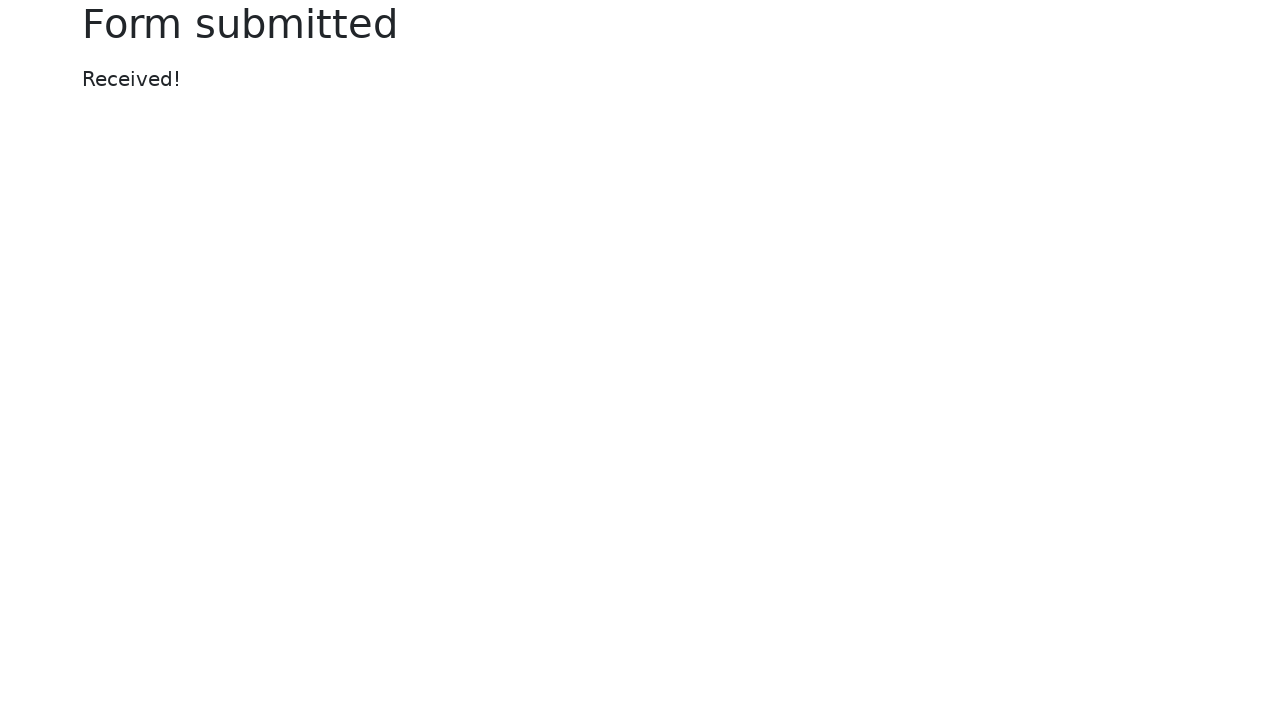

Verified confirmation message is 'Received!'
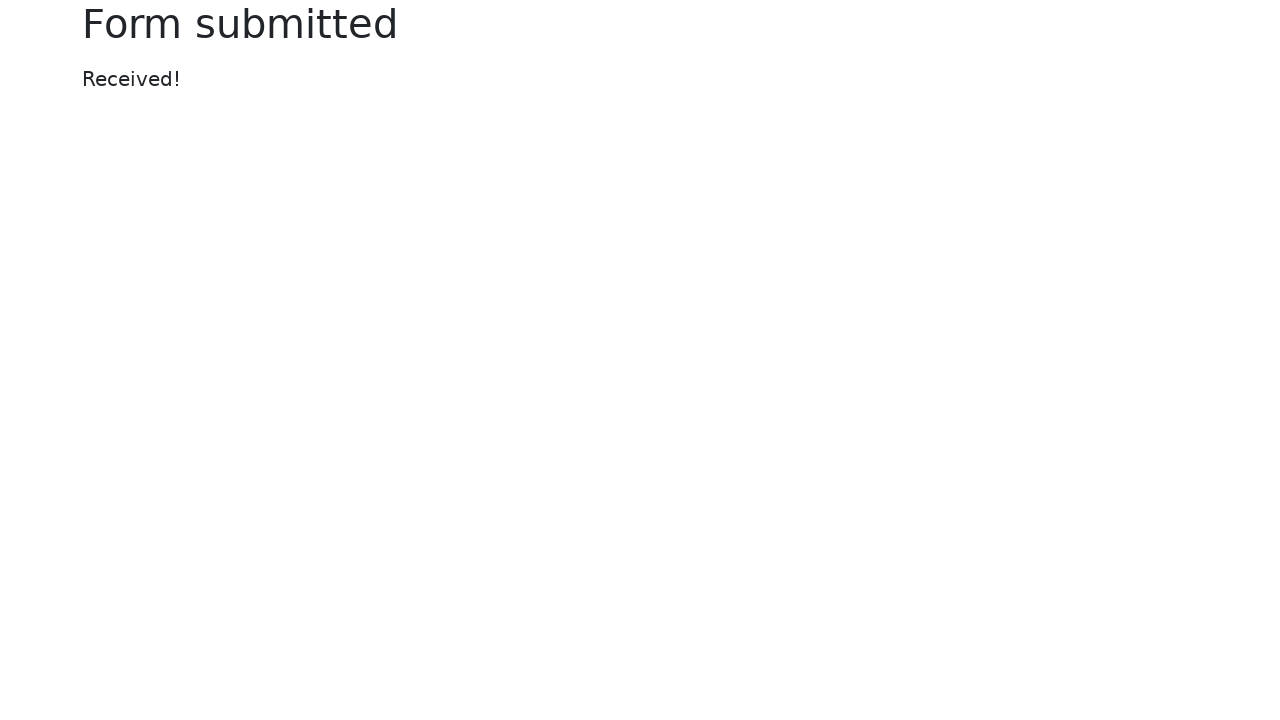

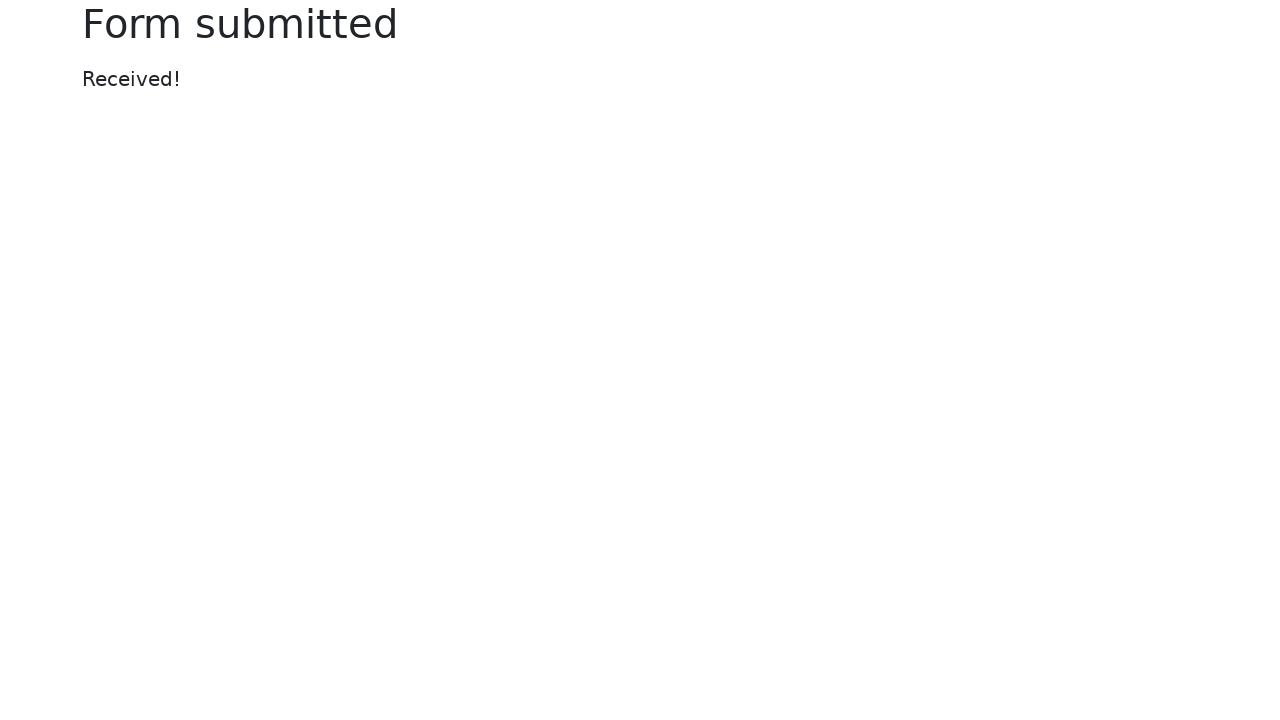